Tests that an error border is displayed when an invalid email format is entered in the text box form

Starting URL: https://demoqa.com/elements

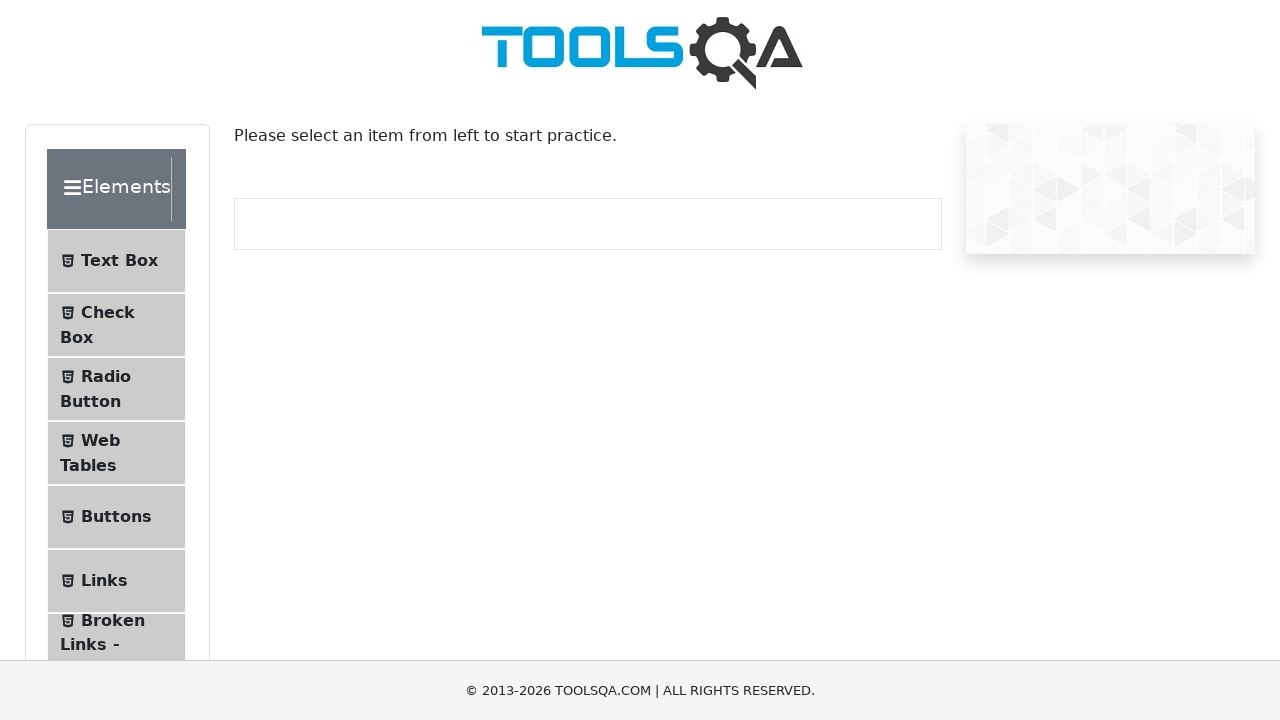

Clicked on Text Box section to navigate at (116, 261) on #item-0
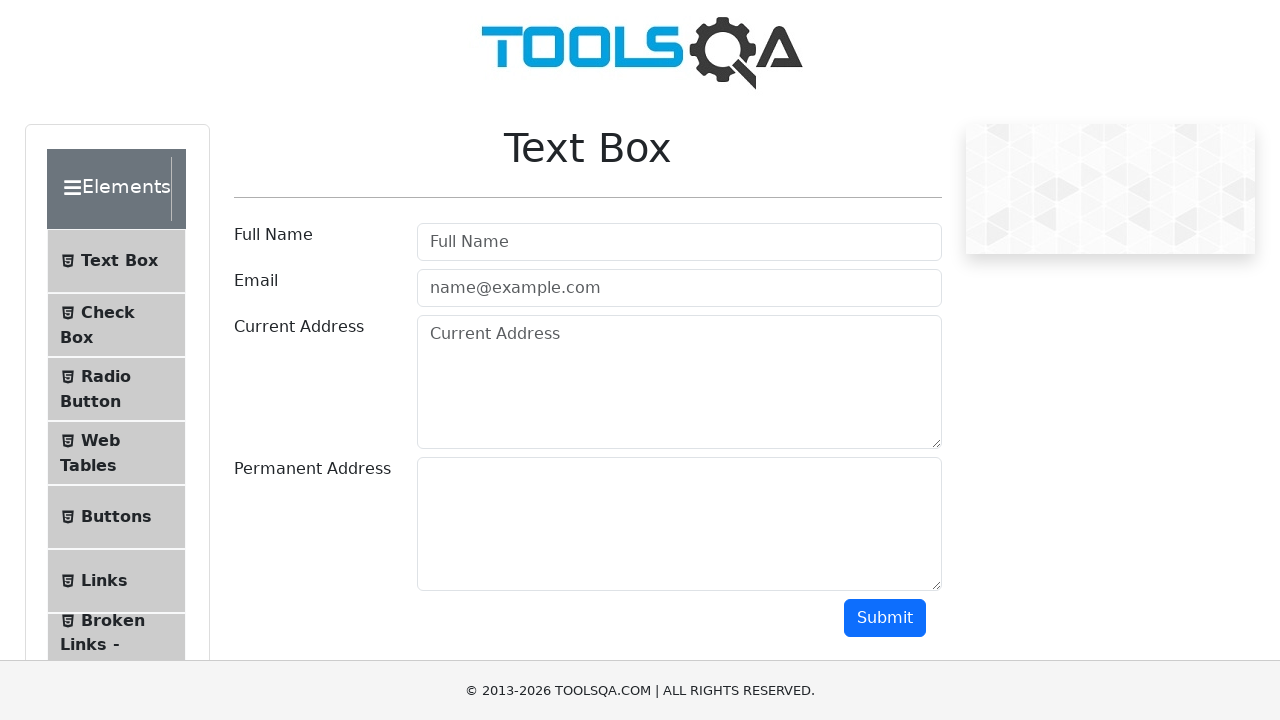

Filled userName field with 'AddressLita' on #userName
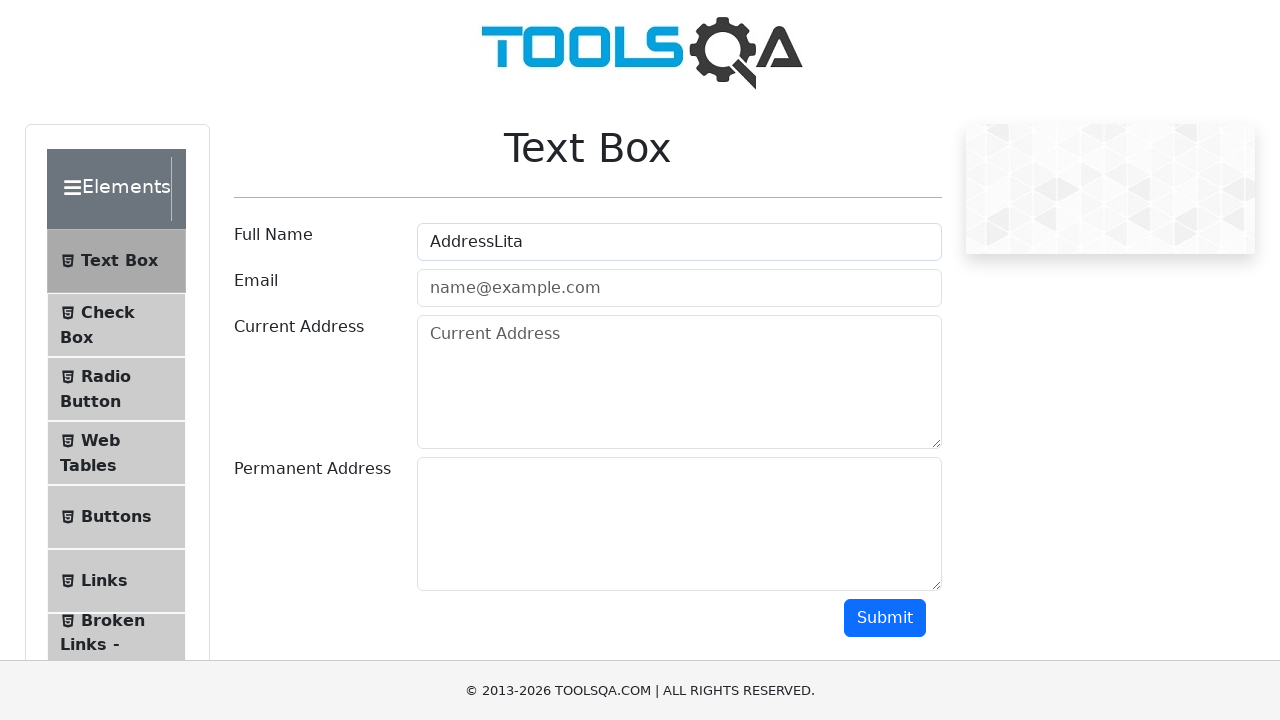

Filled userEmail field with invalid email format 'testmail' on #userEmail
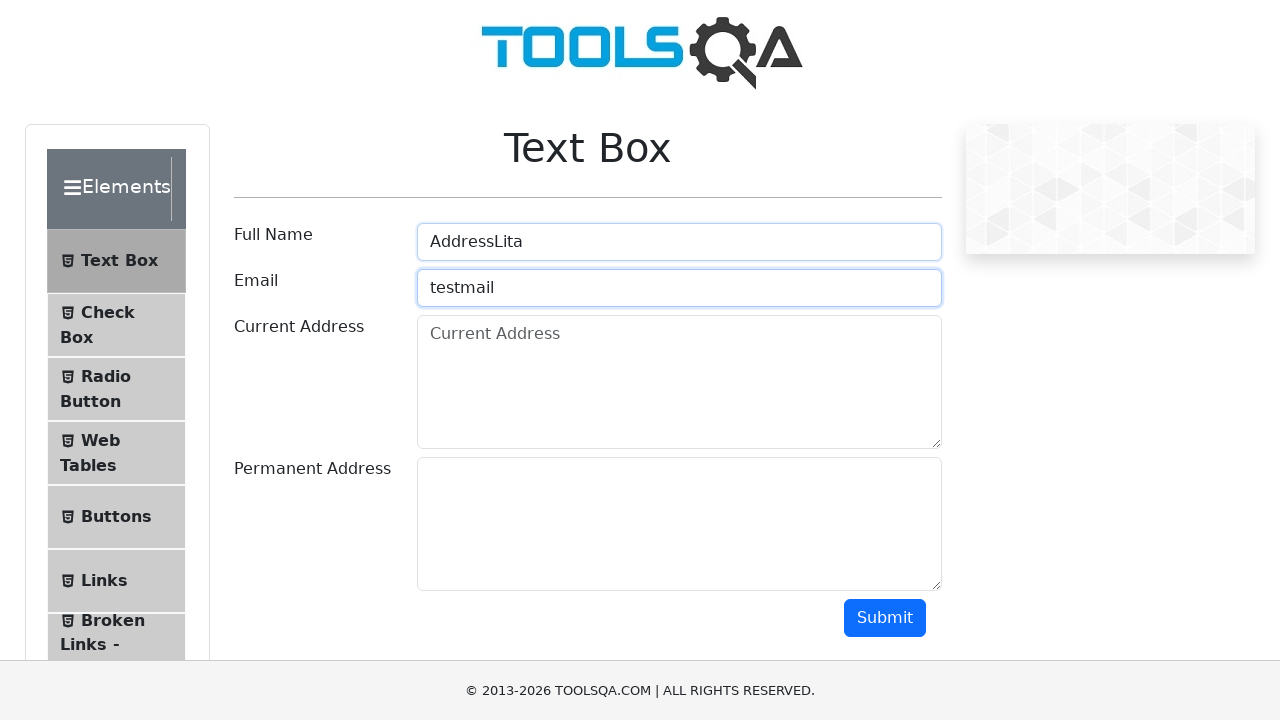

Filled currentAddress field with 'test address' on #currentAddress
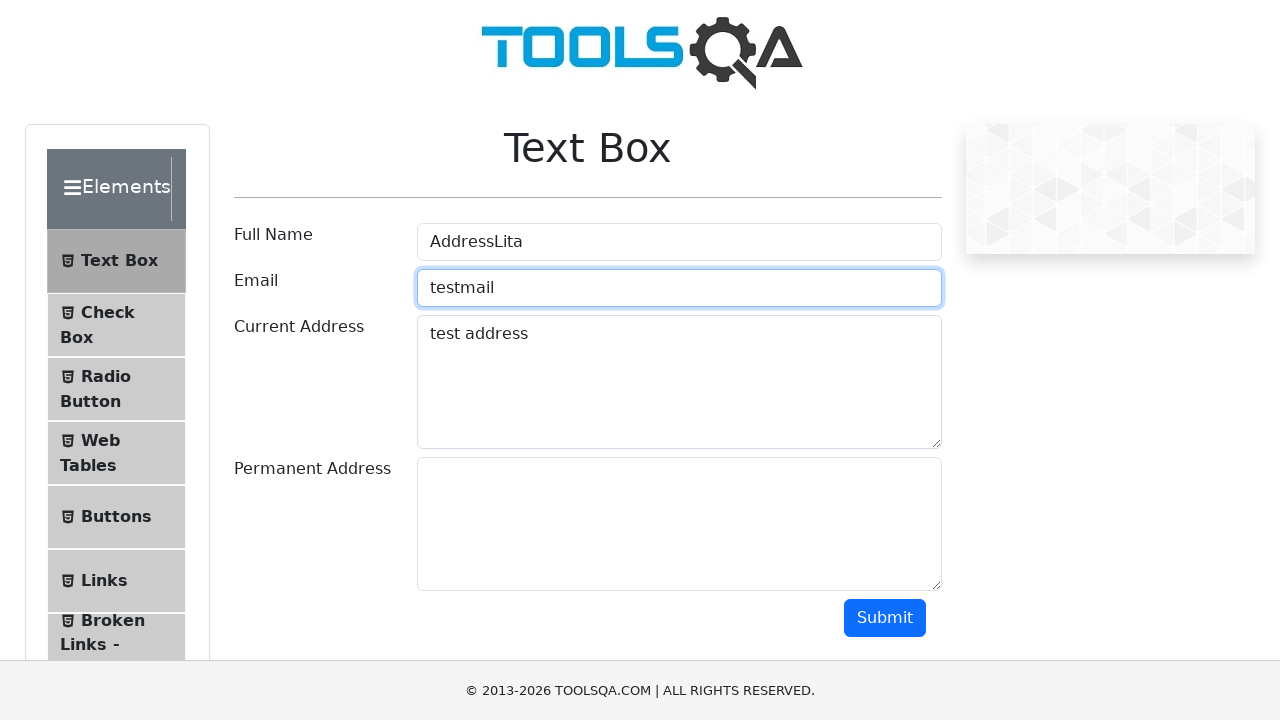

Filled permanentAddress field with 'test address that is permanent' on #permanentAddress
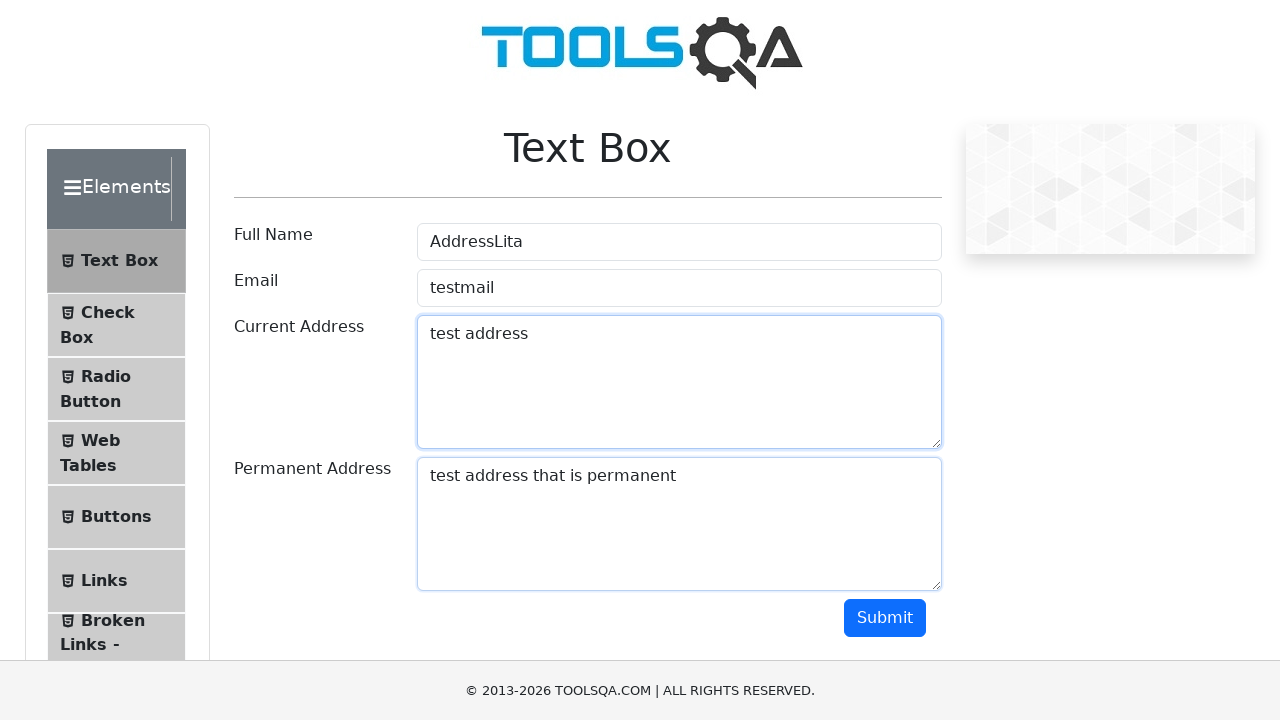

Clicked submit button to submit the form at (885, 618) on #submit
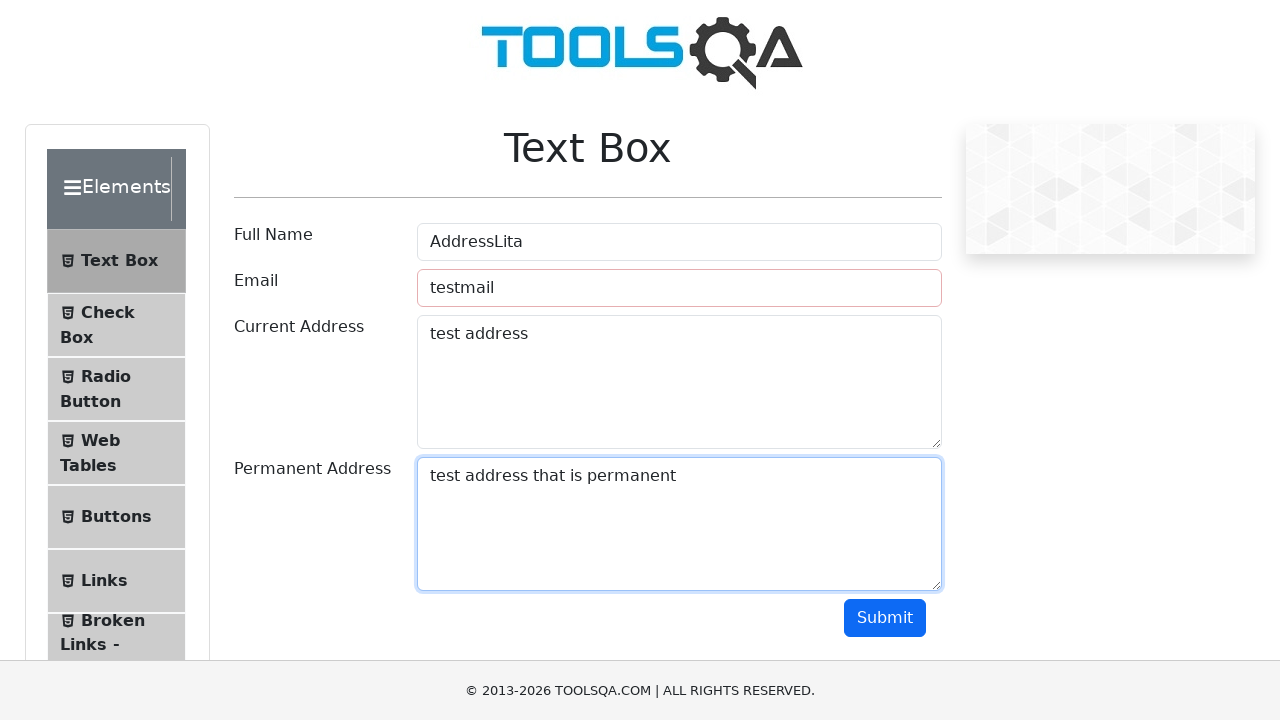

Verified that error border is displayed for invalid email format
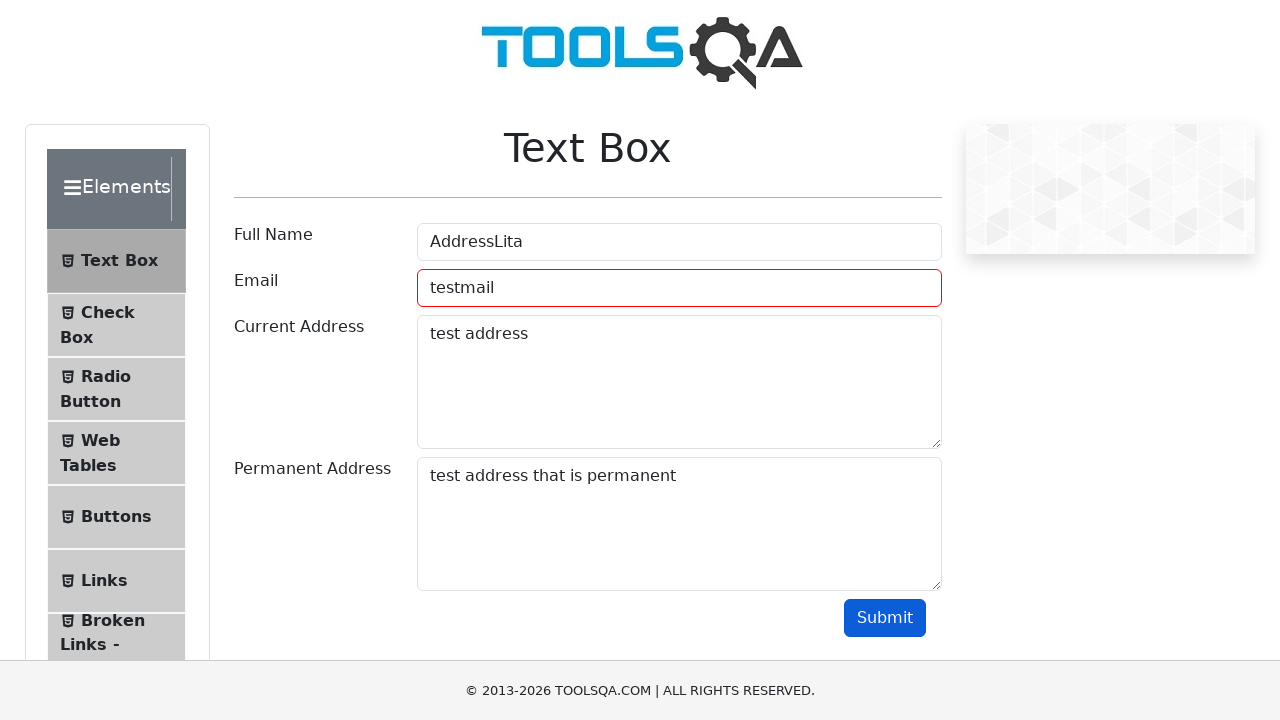

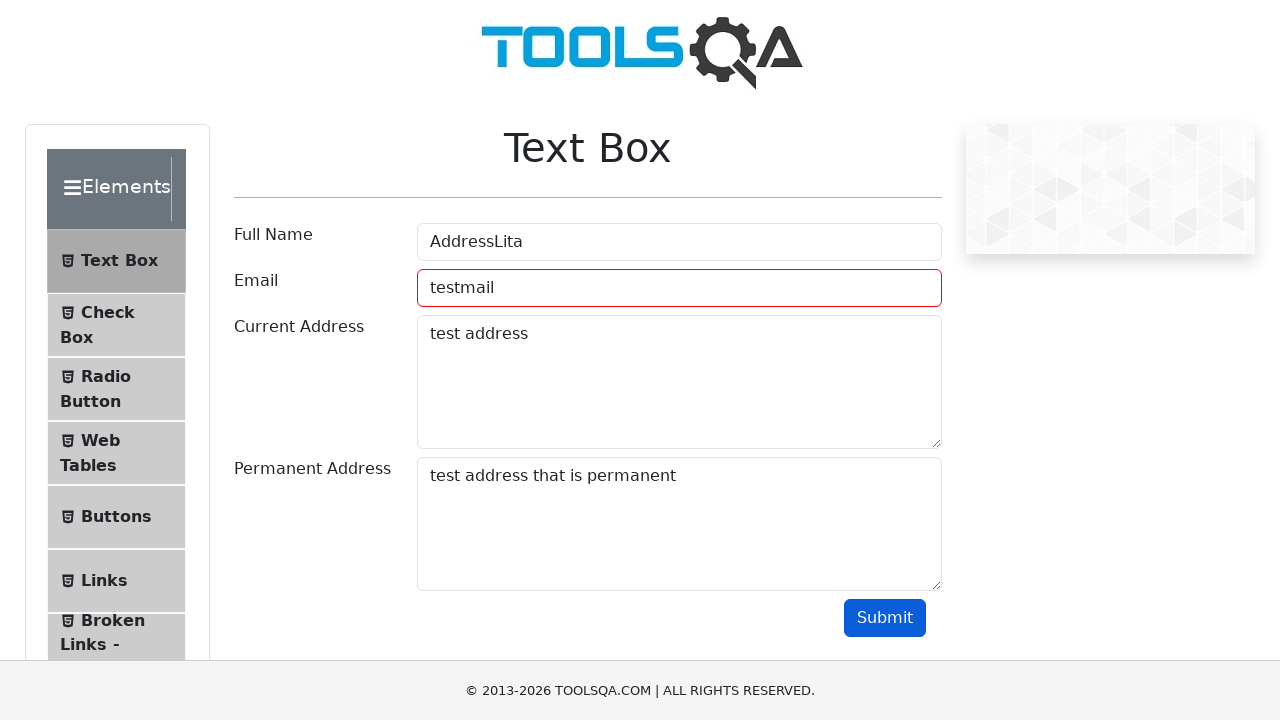